Tests keyboard key press functionality by sending a SPACE key to an input element and verifying the displayed result text confirms the key press.

Starting URL: http://the-internet.herokuapp.com/key_presses

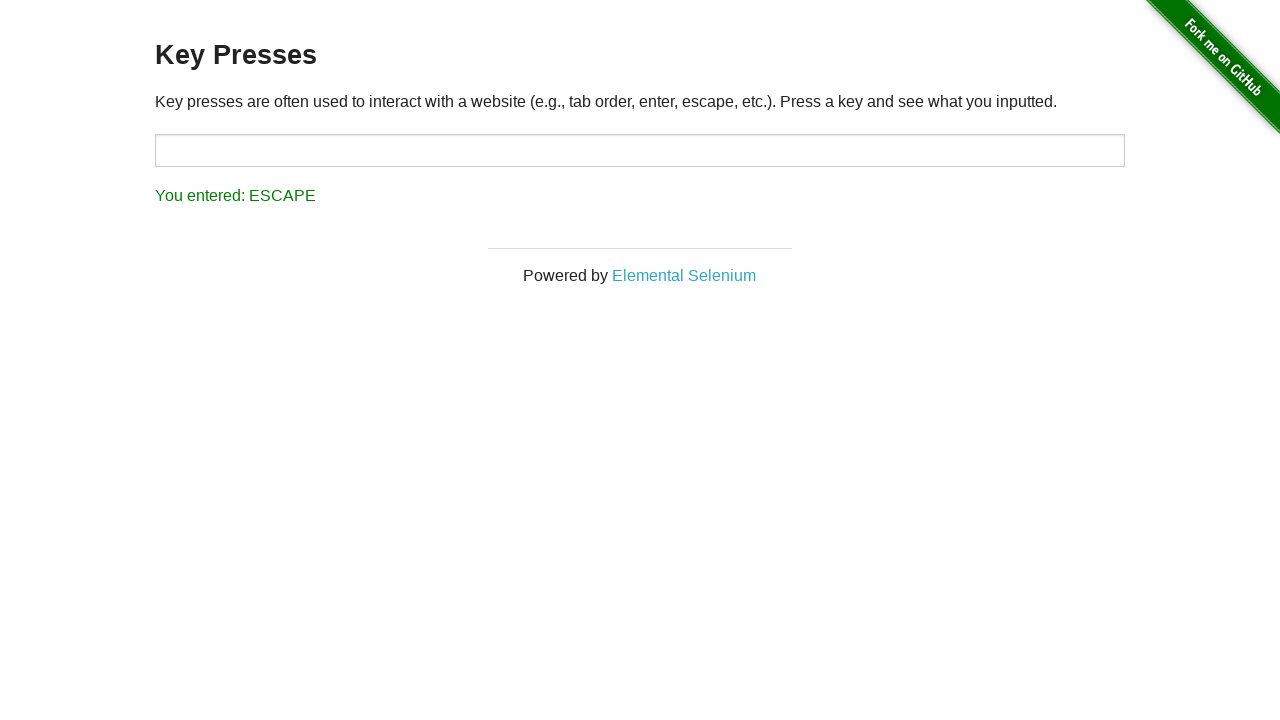

Pressed SPACE key on target input element on #target
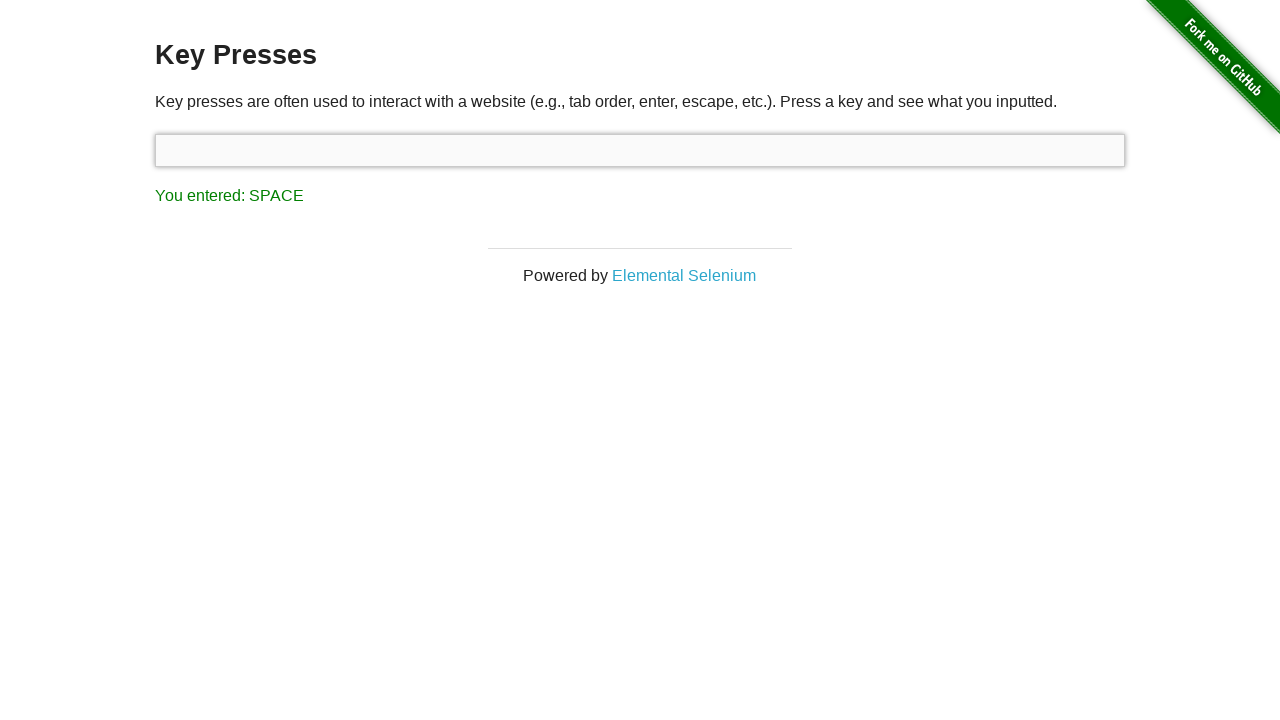

Result element loaded after SPACE key press
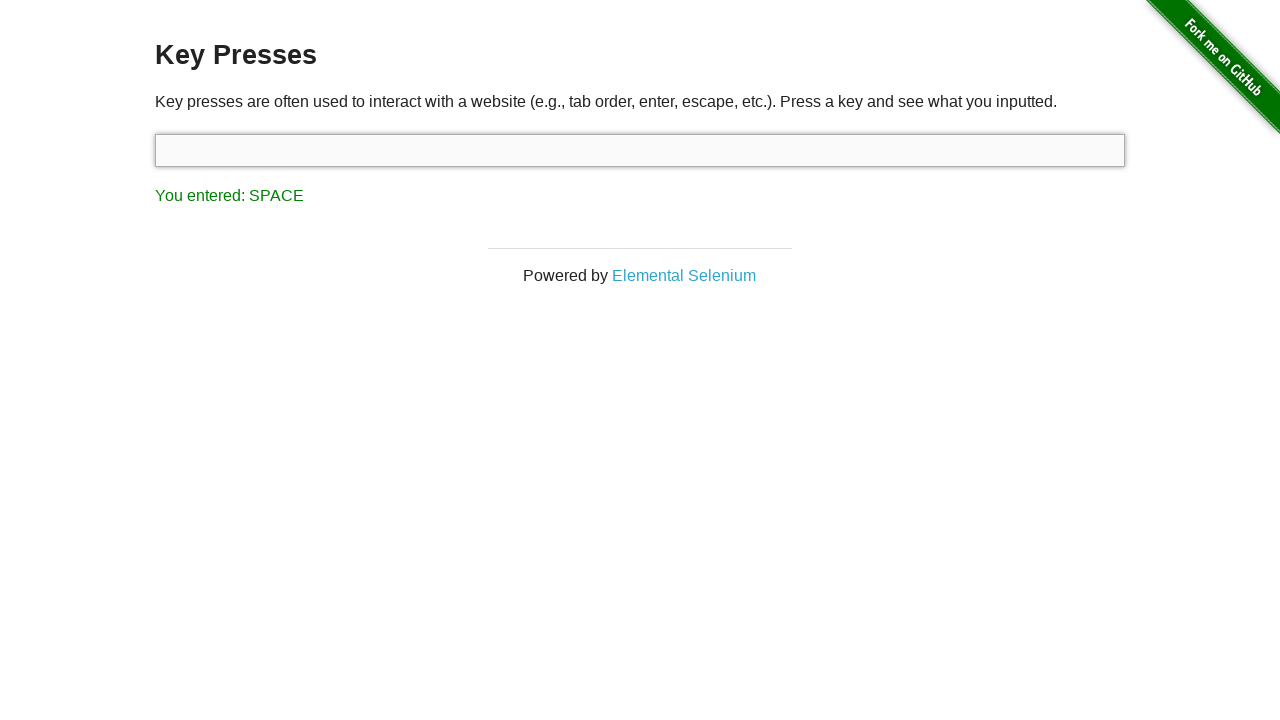

Retrieved result text content
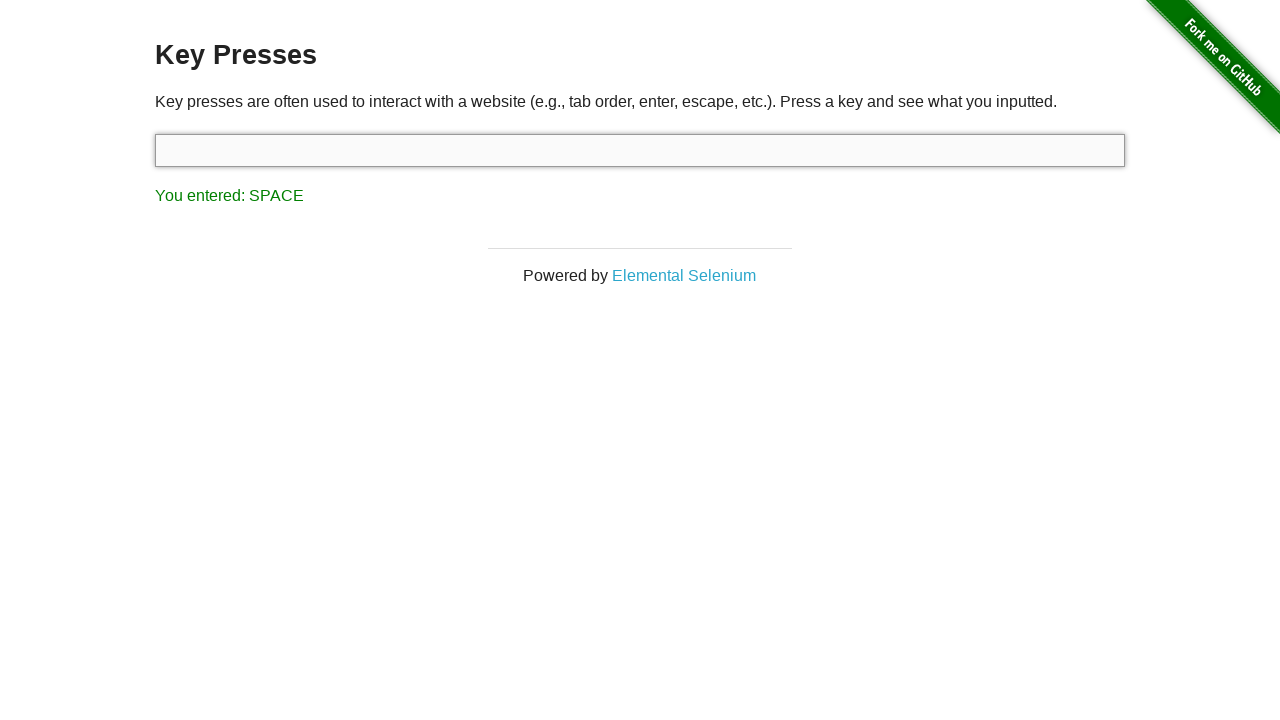

Verified result text confirms SPACE key was pressed
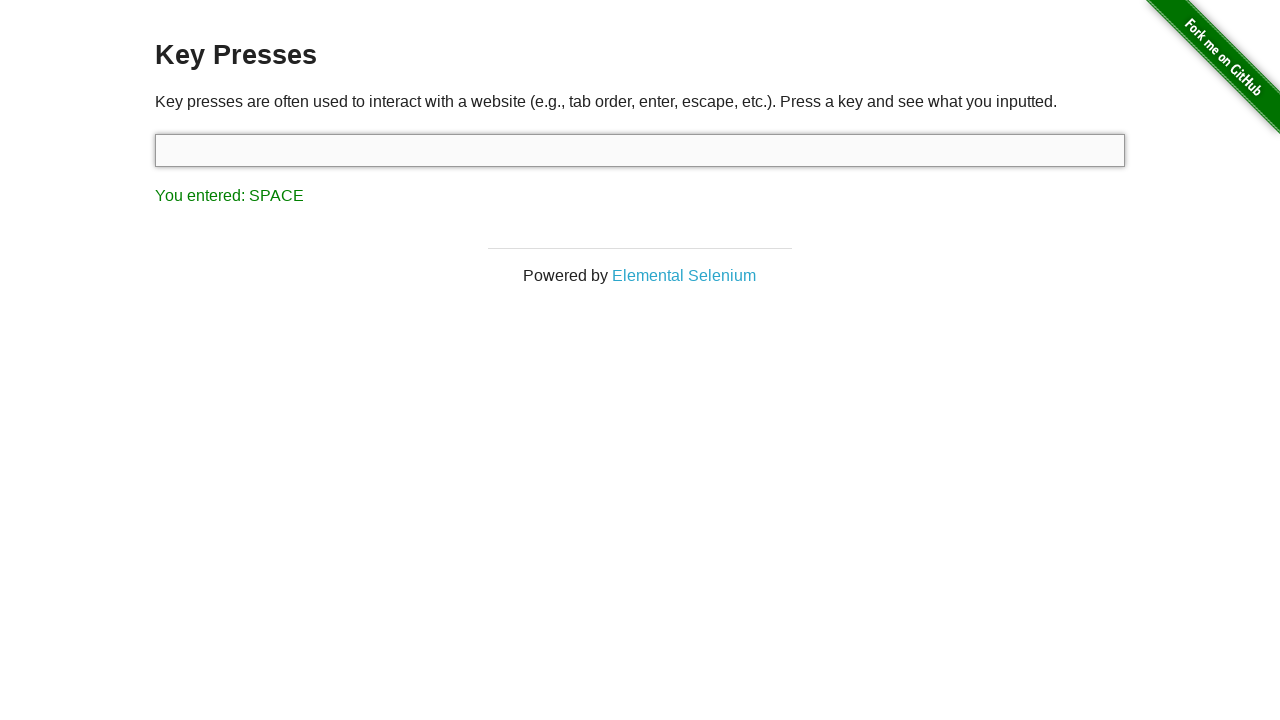

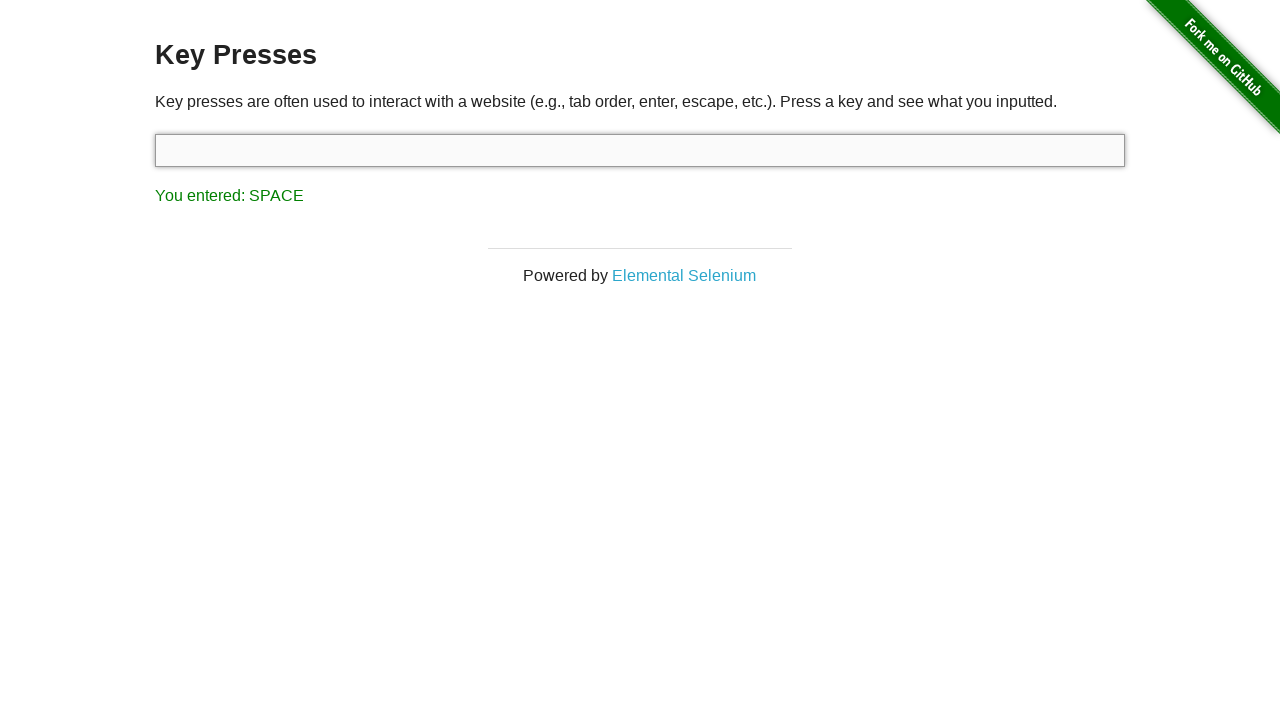